Verifies that the page title is "OrangeHRM" on the login page

Starting URL: https://opensource-demo.orangehrmlive.com/

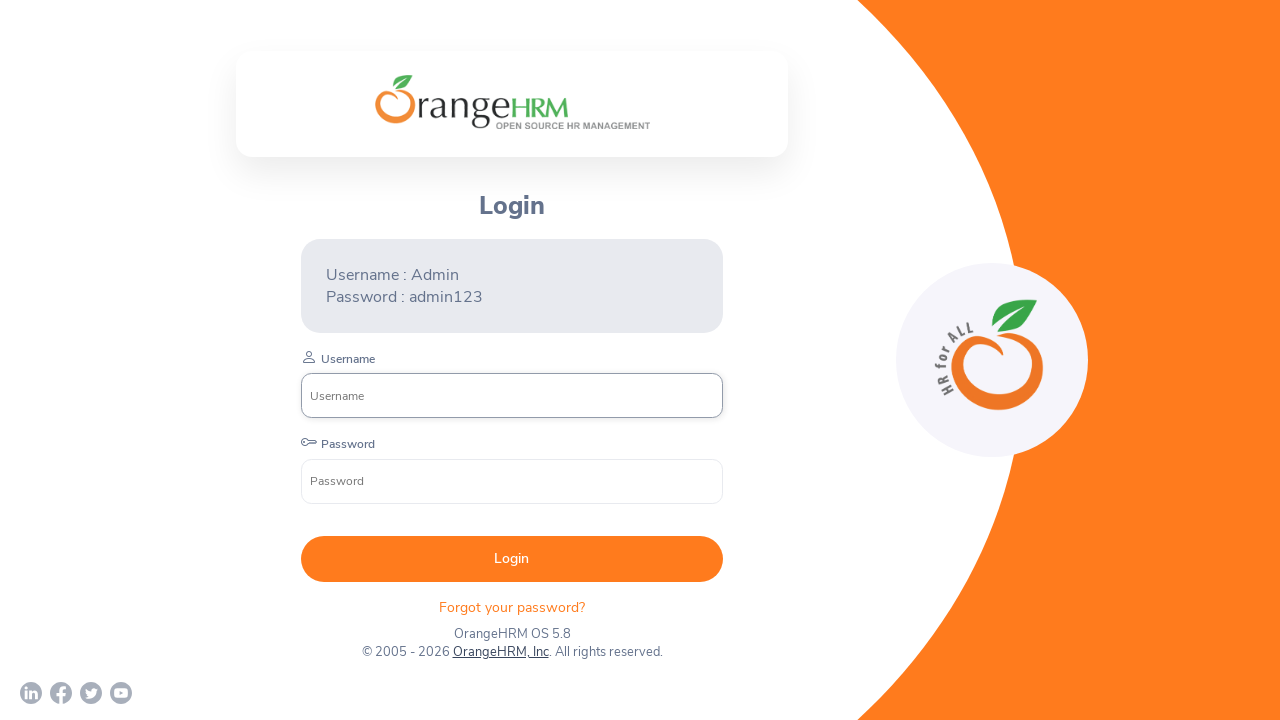

Waited for page to load (DOM content loaded)
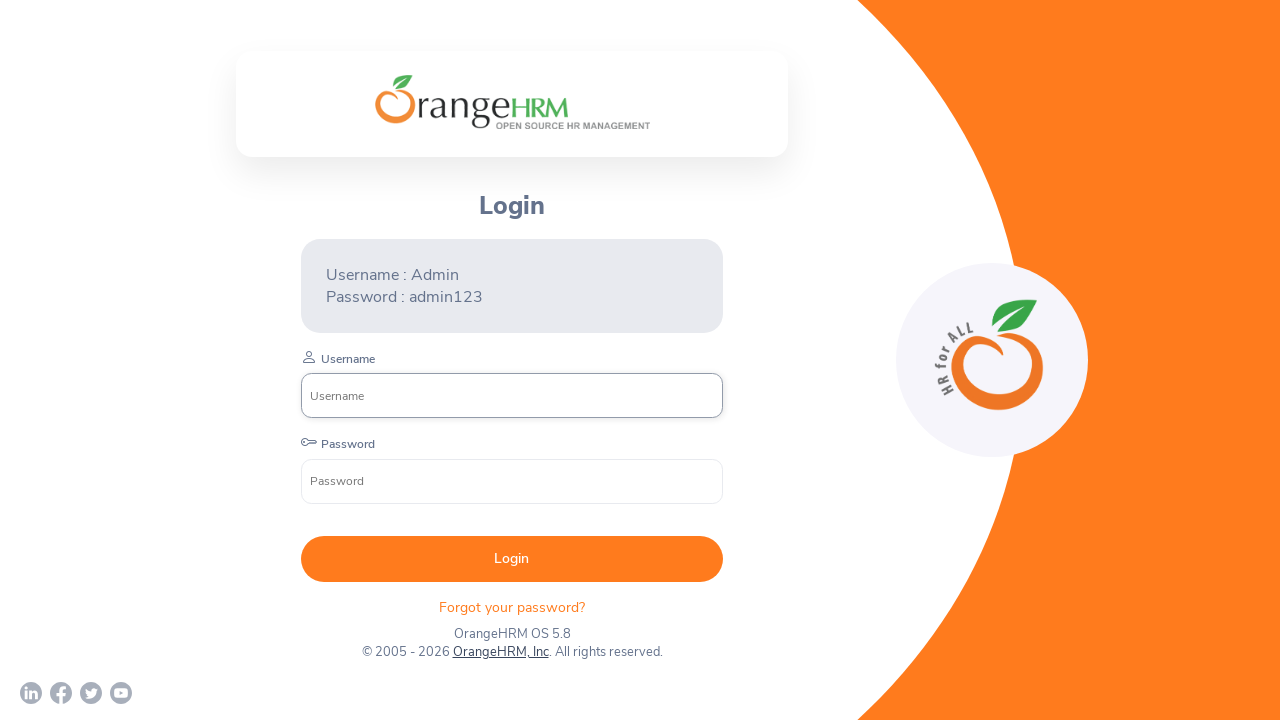

Verified page title is 'OrangeHRM'
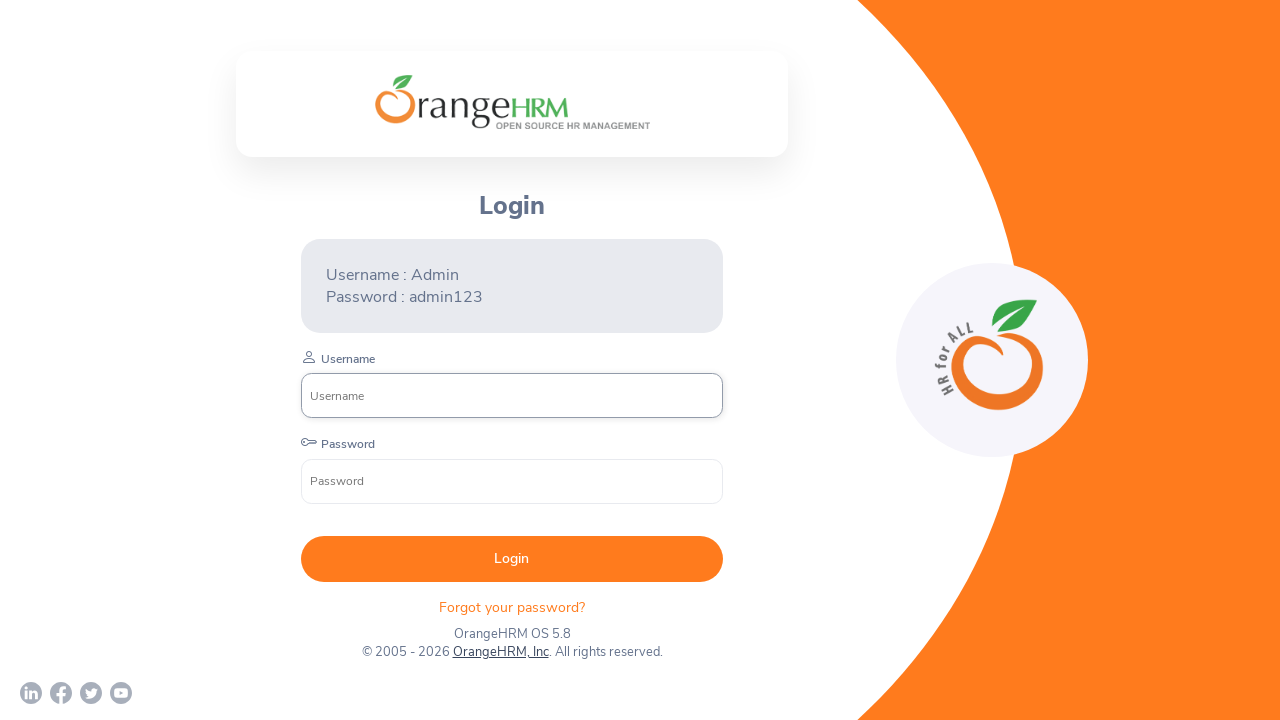

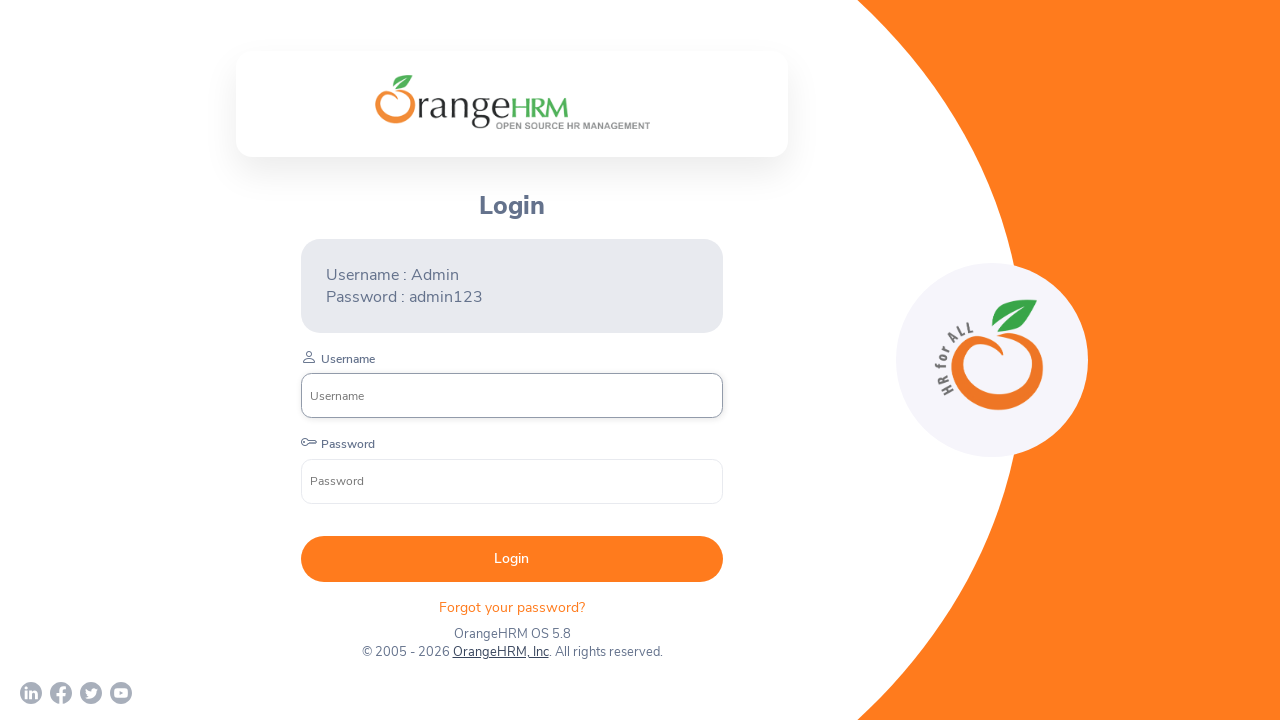